Tests browser window position manipulation by getting the default window position and then setting it to specific coordinates (100, 100)

Starting URL: https://skpatro.github.io/demo/links/

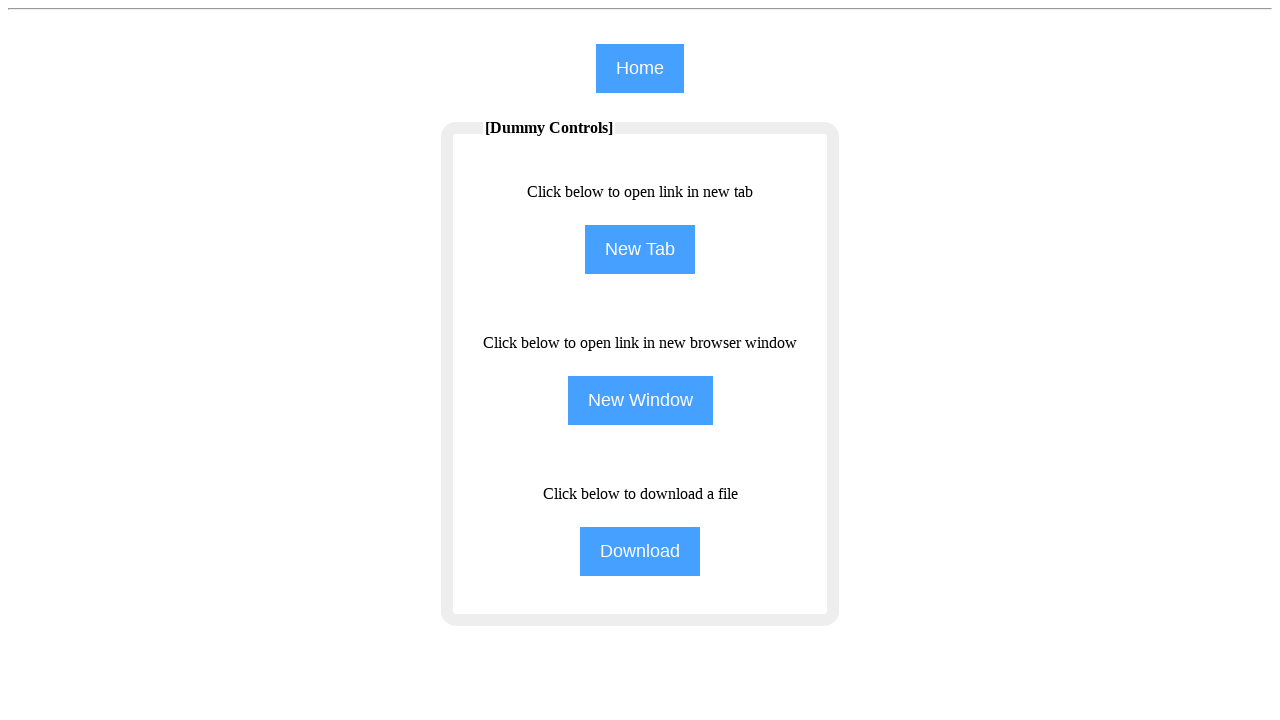

Retrieved current viewport size
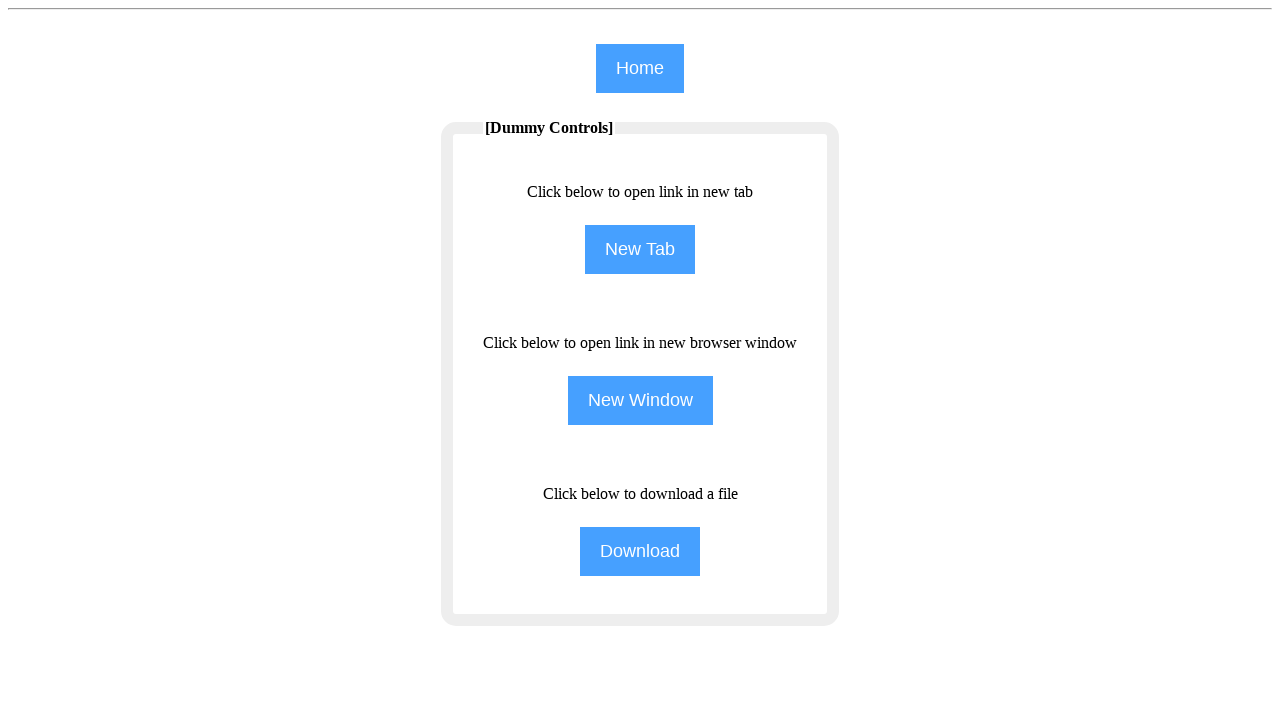

Set viewport size to 800x600 pixels
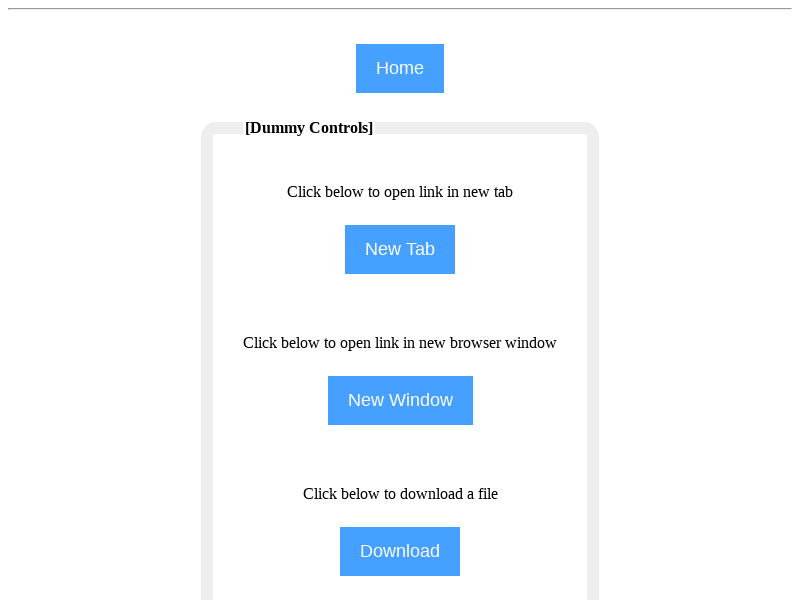

Waited 2 seconds to observe viewport change
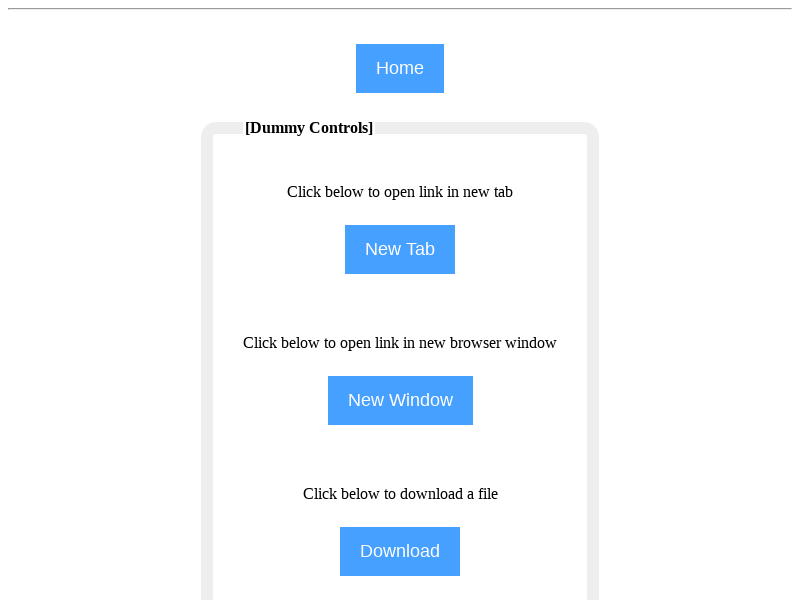

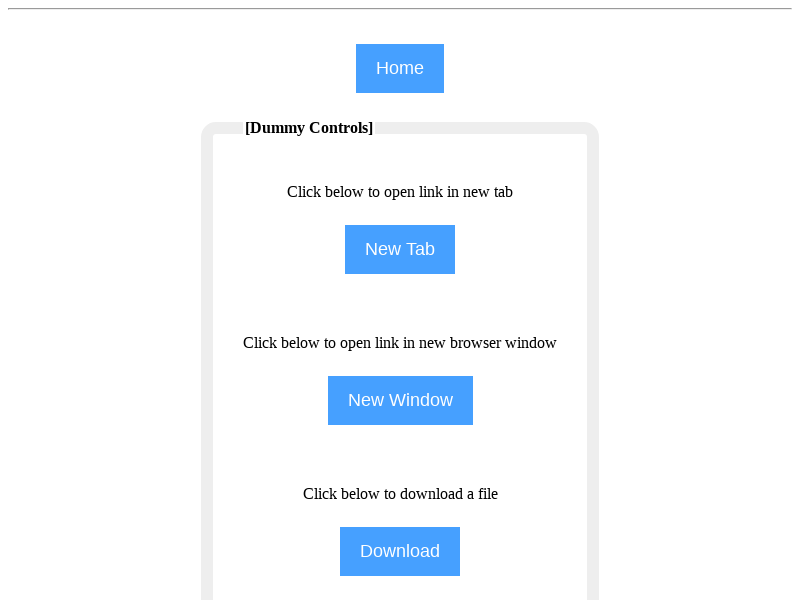